Tests a flight booking form by selecting origin and destination cities, enabling round trip, selecting return date, choosing currency, and adding passengers

Starting URL: https://rahulshettyacademy.com/dropdownsPractise/

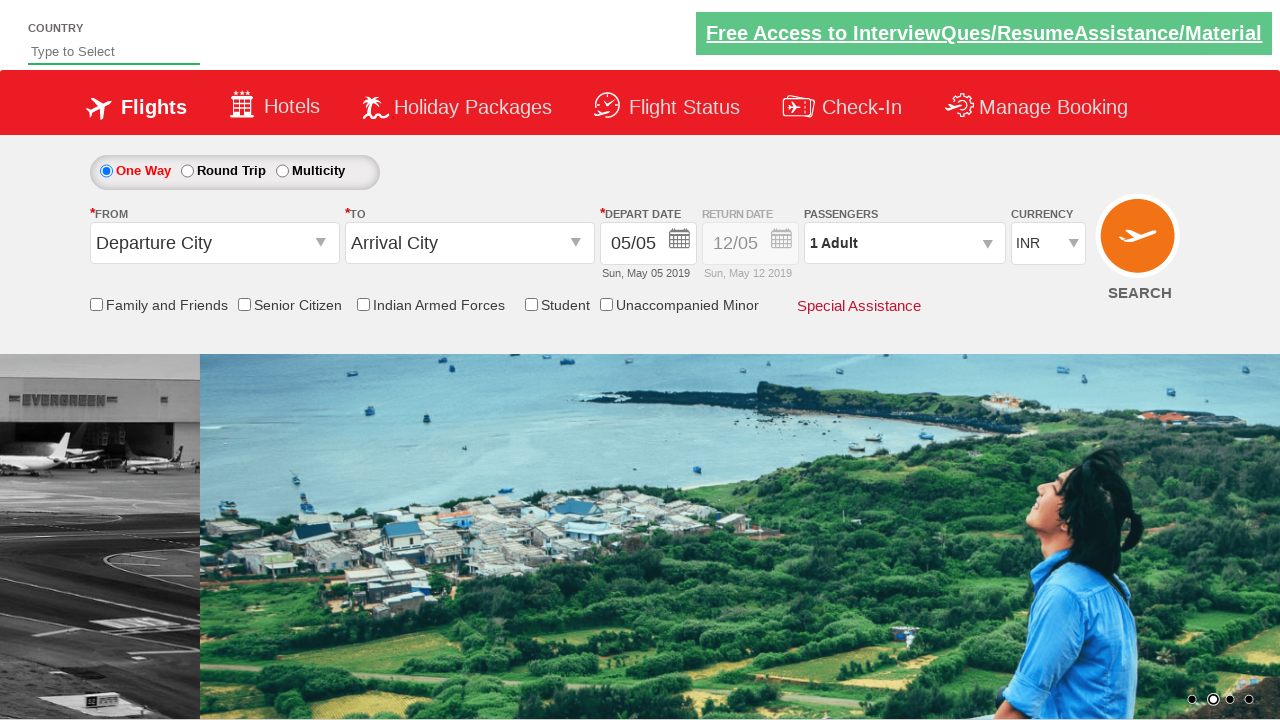

Clicked on origin station dropdown at (214, 243) on #ctl00_mainContent_ddl_originStation1_CTXT
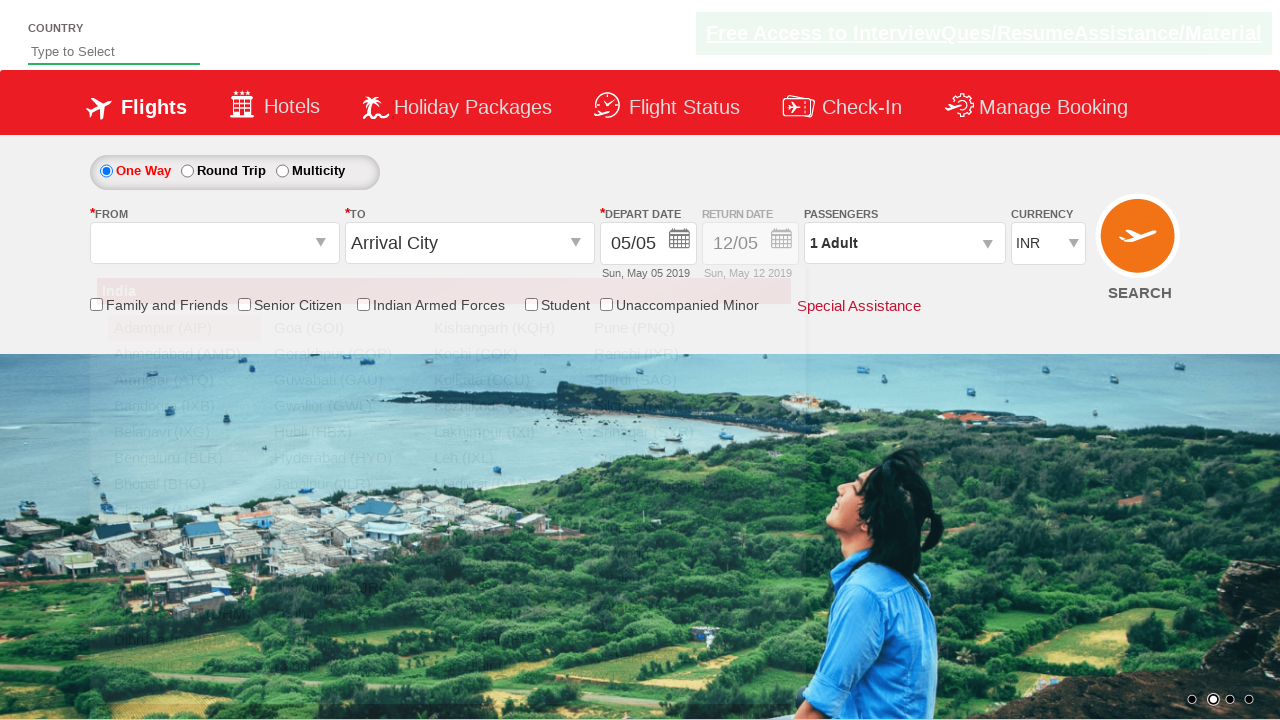

Selected MAA (Chennai) as origin city at (184, 510) on a[value='MAA']
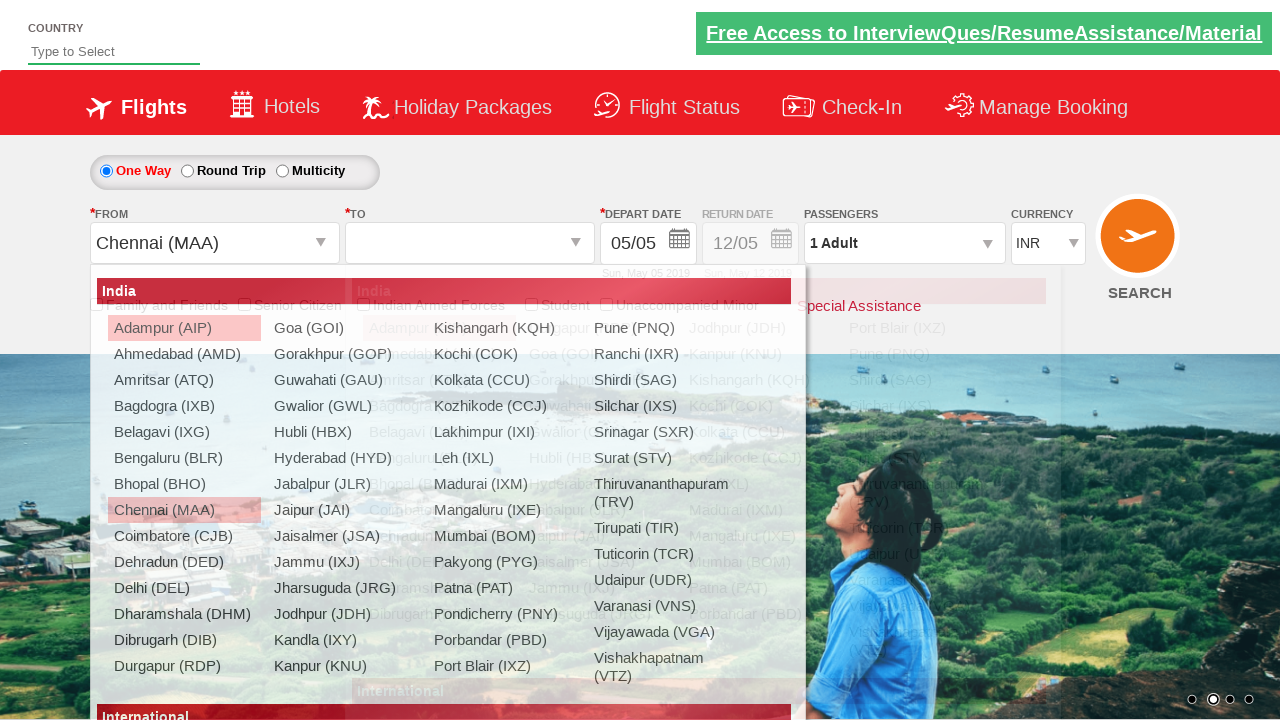

Waited for destination dropdown to be ready
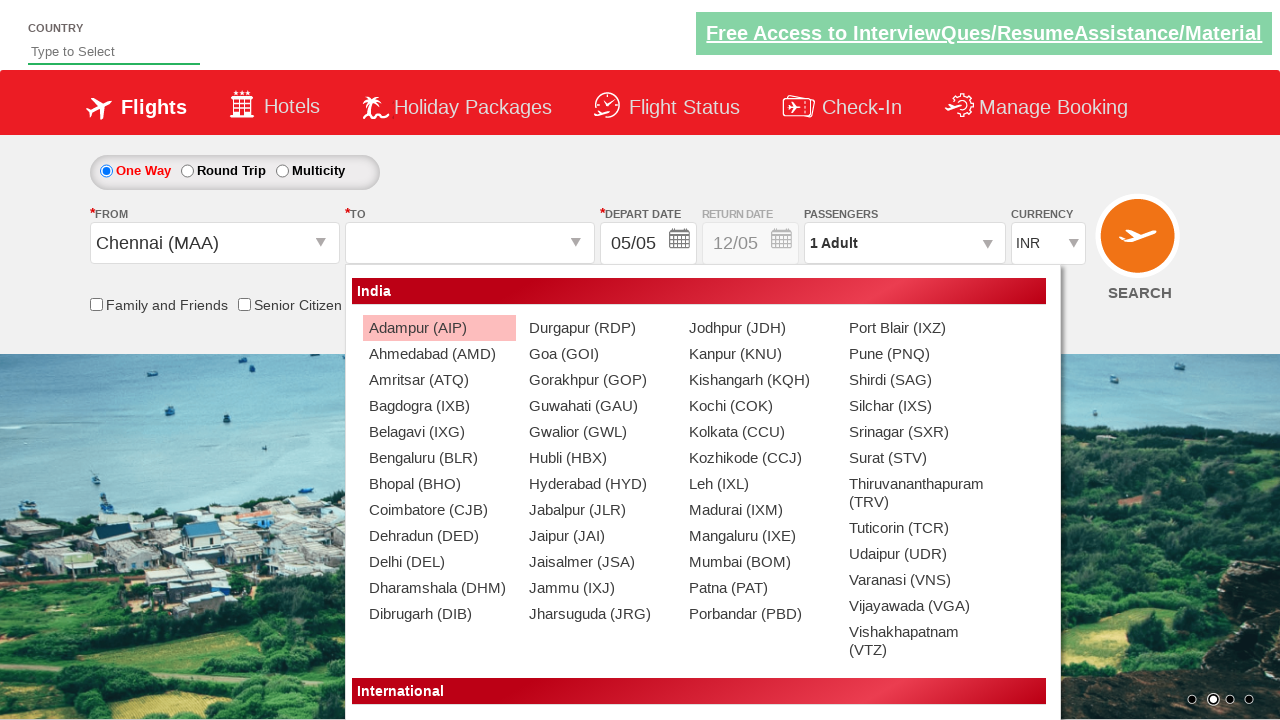

Selected BLR (Bangalore) as destination city at (439, 458) on div#glsctl00_mainContent_ddl_destinationStation1_CTNR a[value='BLR']
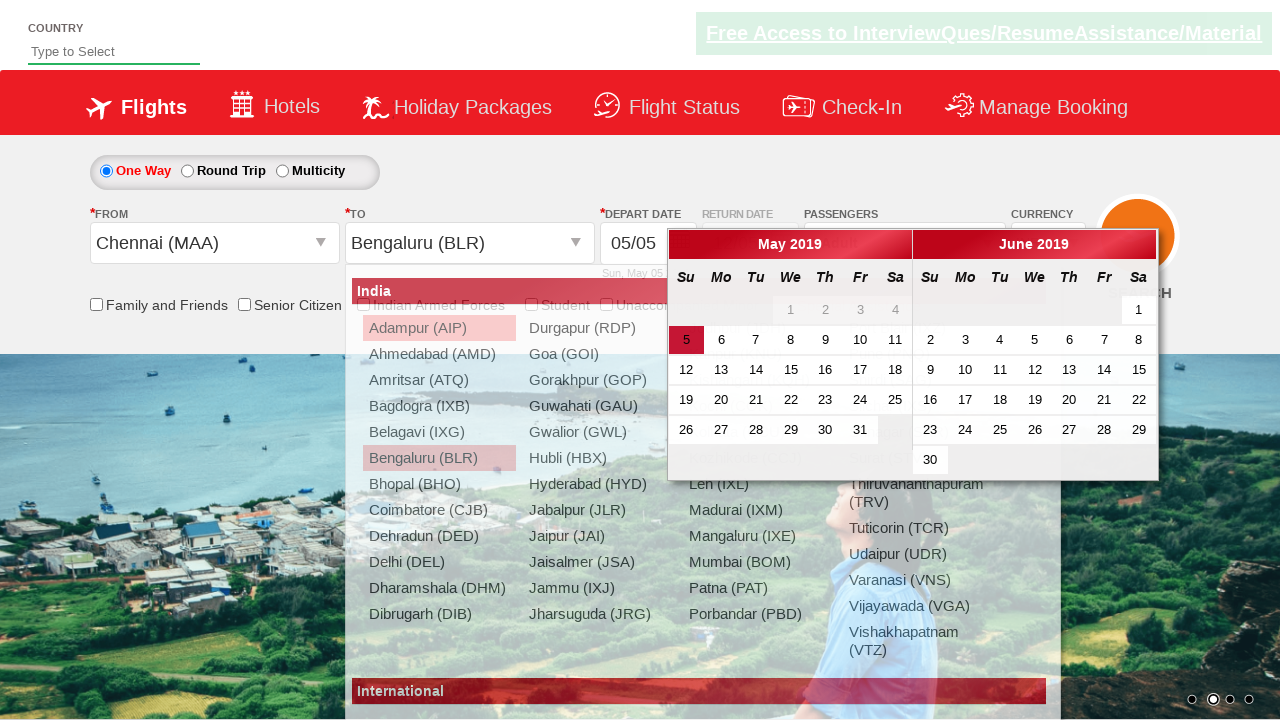

Enabled round trip option at (187, 171) on #ctl00_mainContent_rbtnl_Trip_1
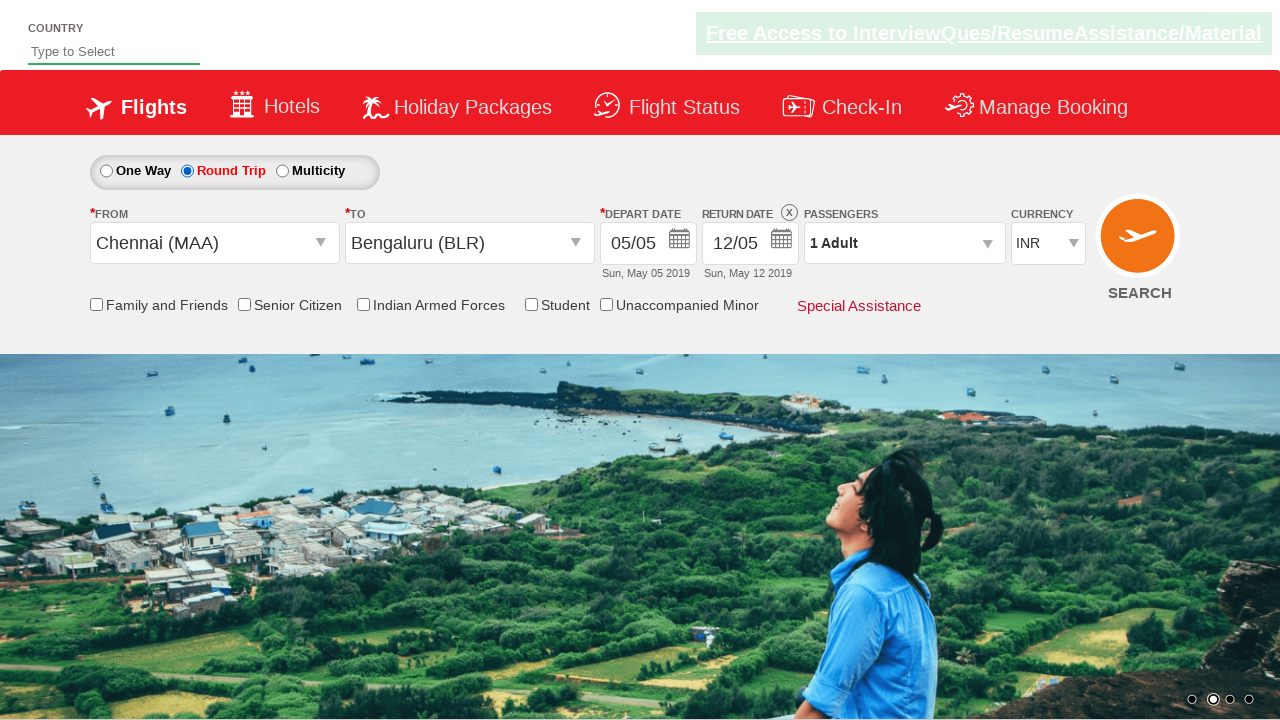

Clicked on return date field at (750, 244) on #ctl00_mainContent_view_date2
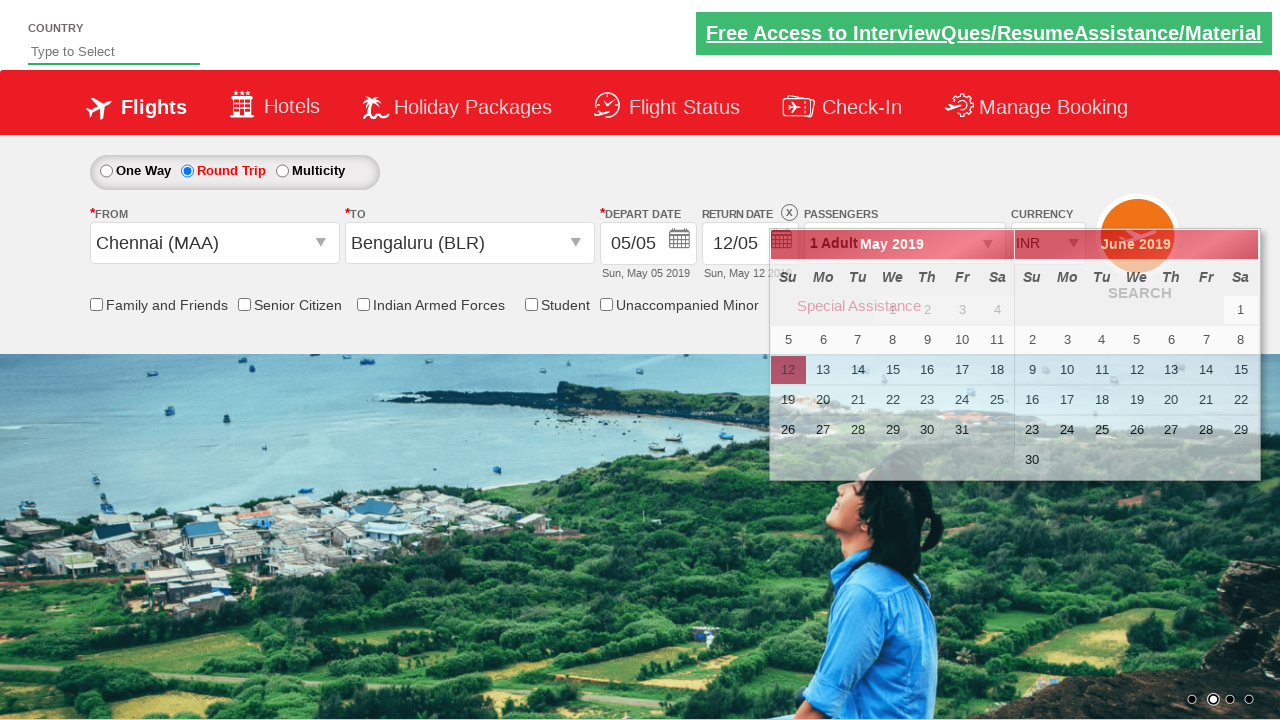

Waited for calendar to open
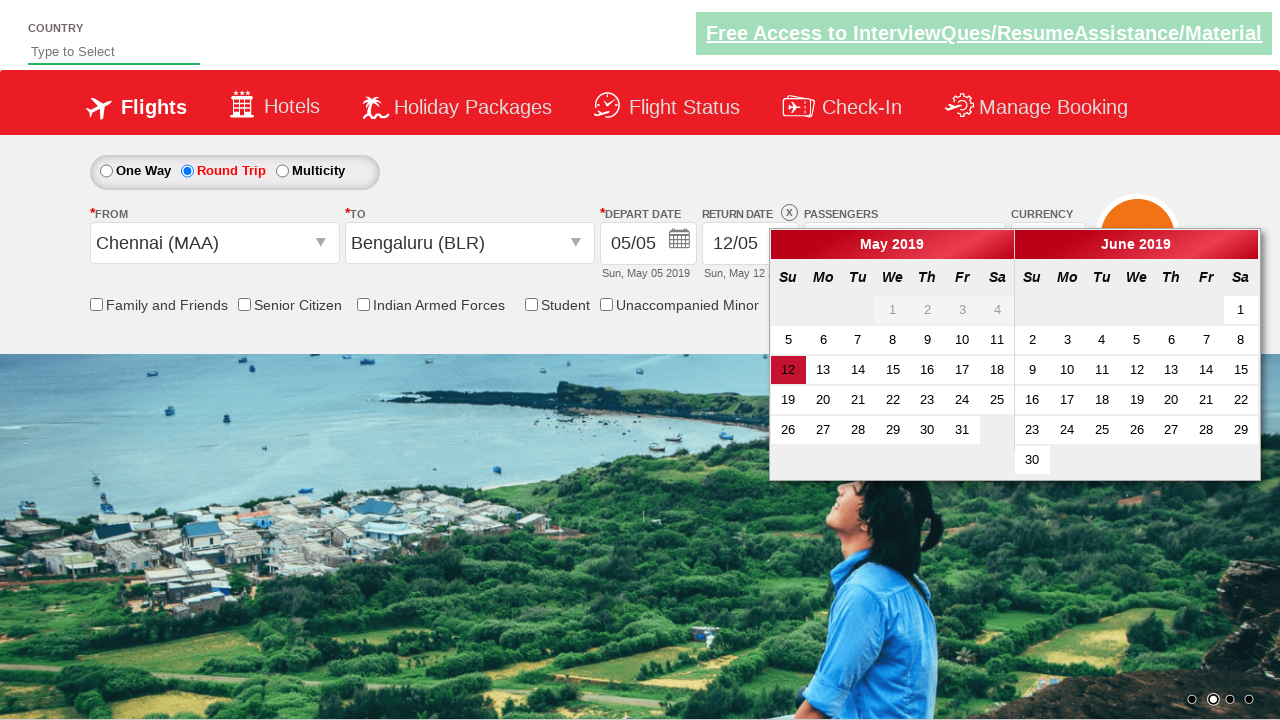

Selected return date from calendar at (788, 370) on .ui-state-default.ui-state-active
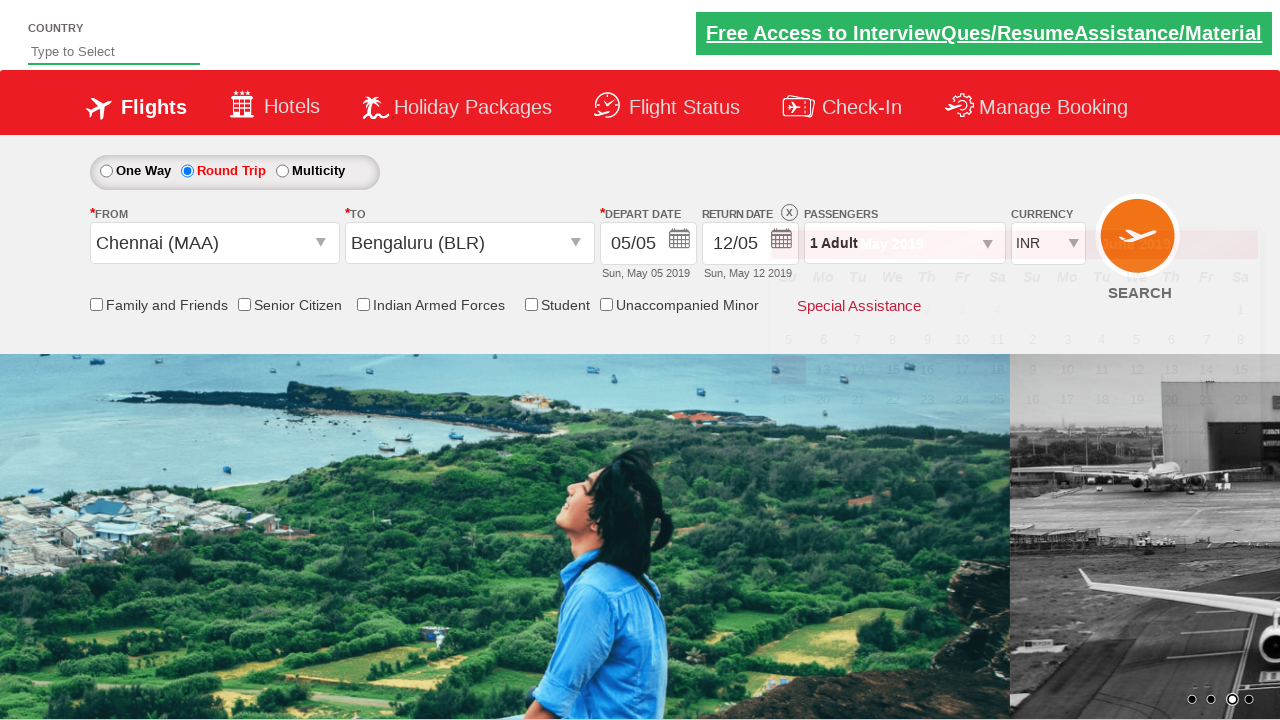

Selected AED as currency on #ctl00_mainContent_DropDownListCurrency
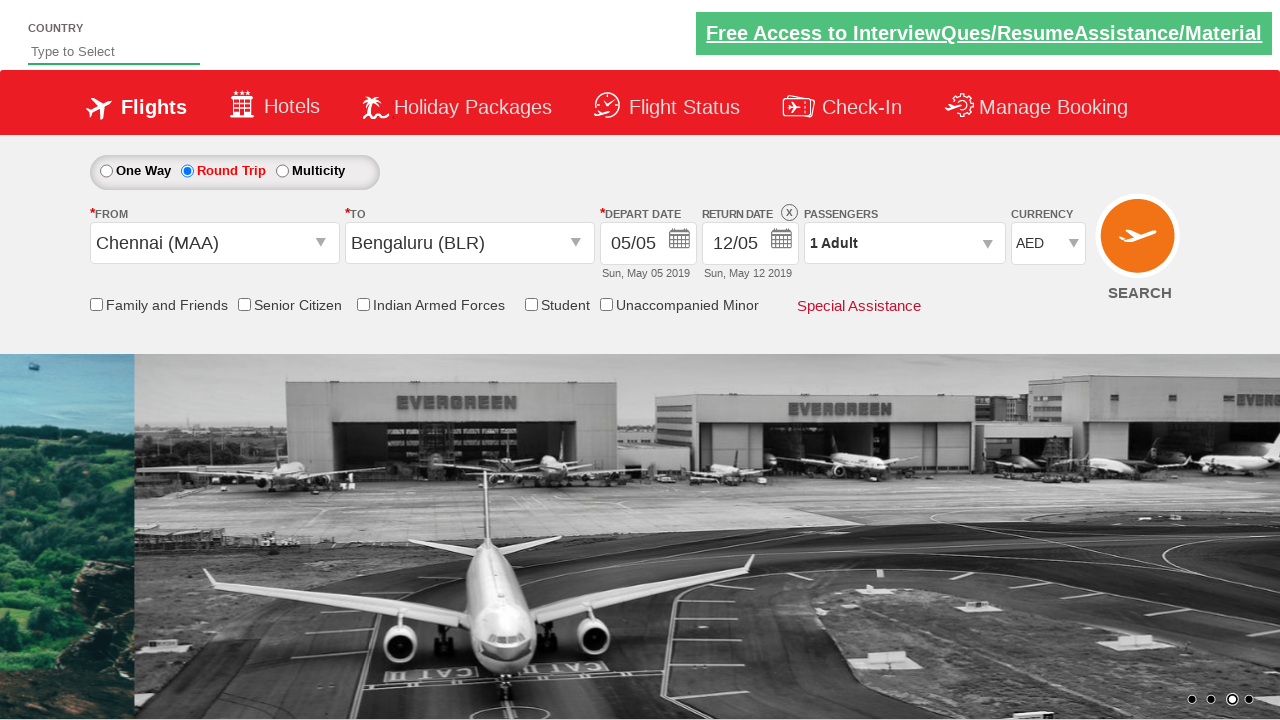

Clicked on passenger info to open passenger selection at (904, 243) on #divpaxinfo
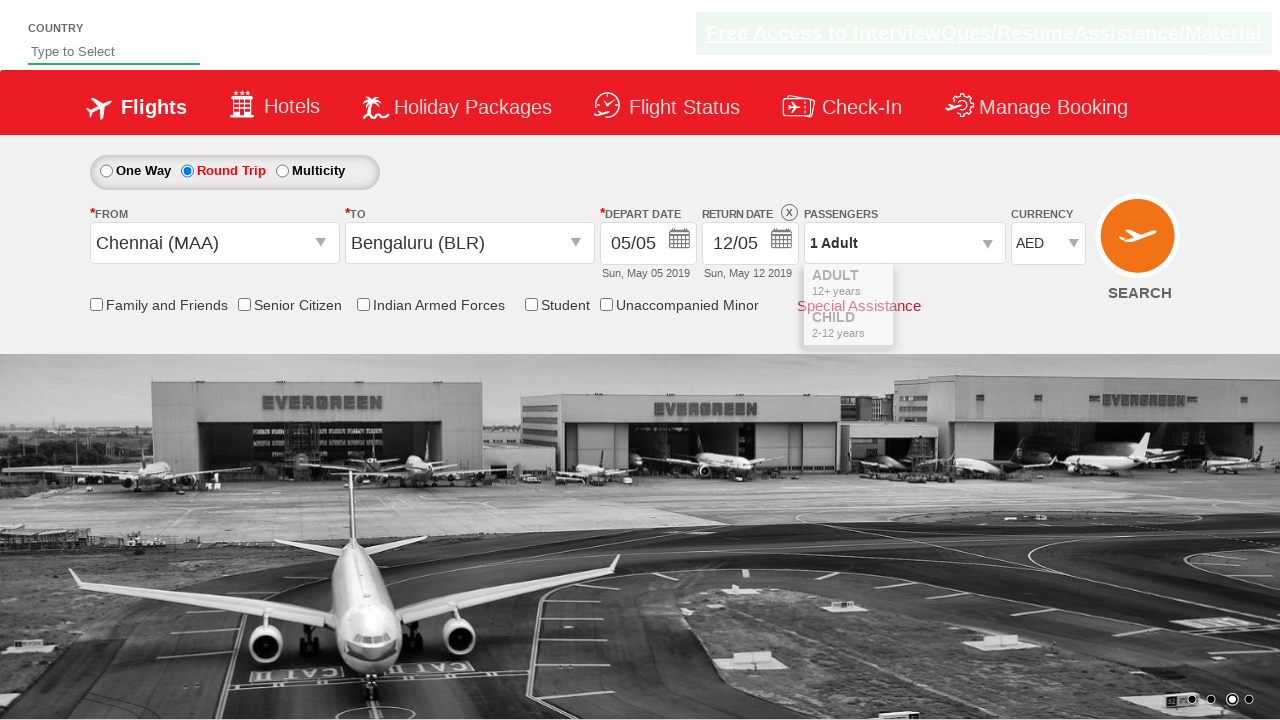

Waited for passenger dropdown to open
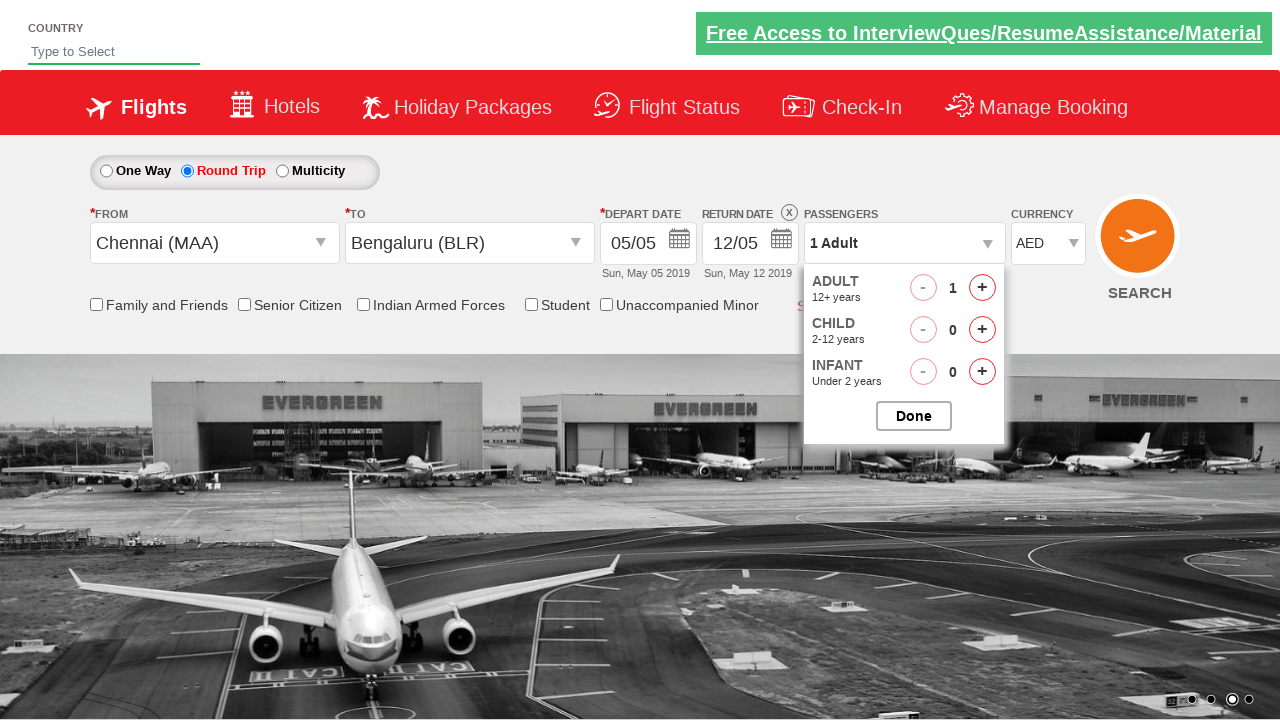

Added adult passenger 1 at (982, 288) on xpath=//div[@class='ad-row']/div[2]/span/following-sibling::span[2]
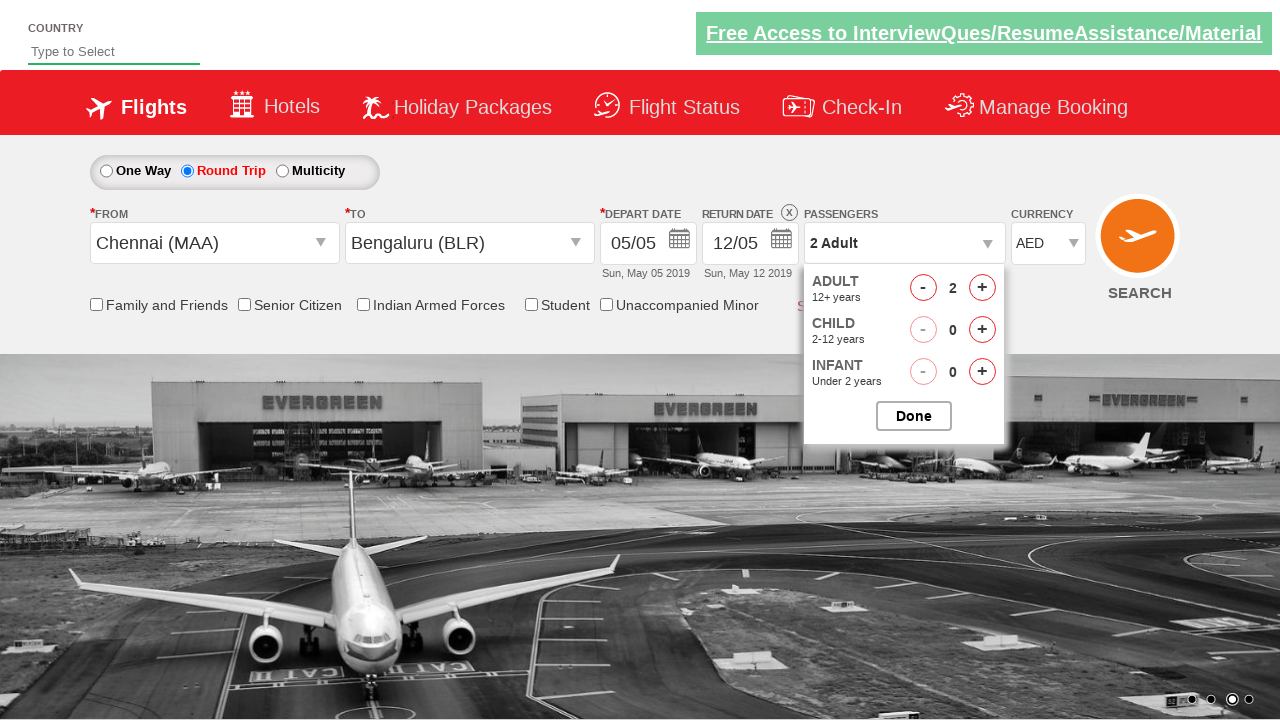

Added adult passenger 2 at (982, 288) on xpath=//div[@class='ad-row']/div[2]/span/following-sibling::span[2]
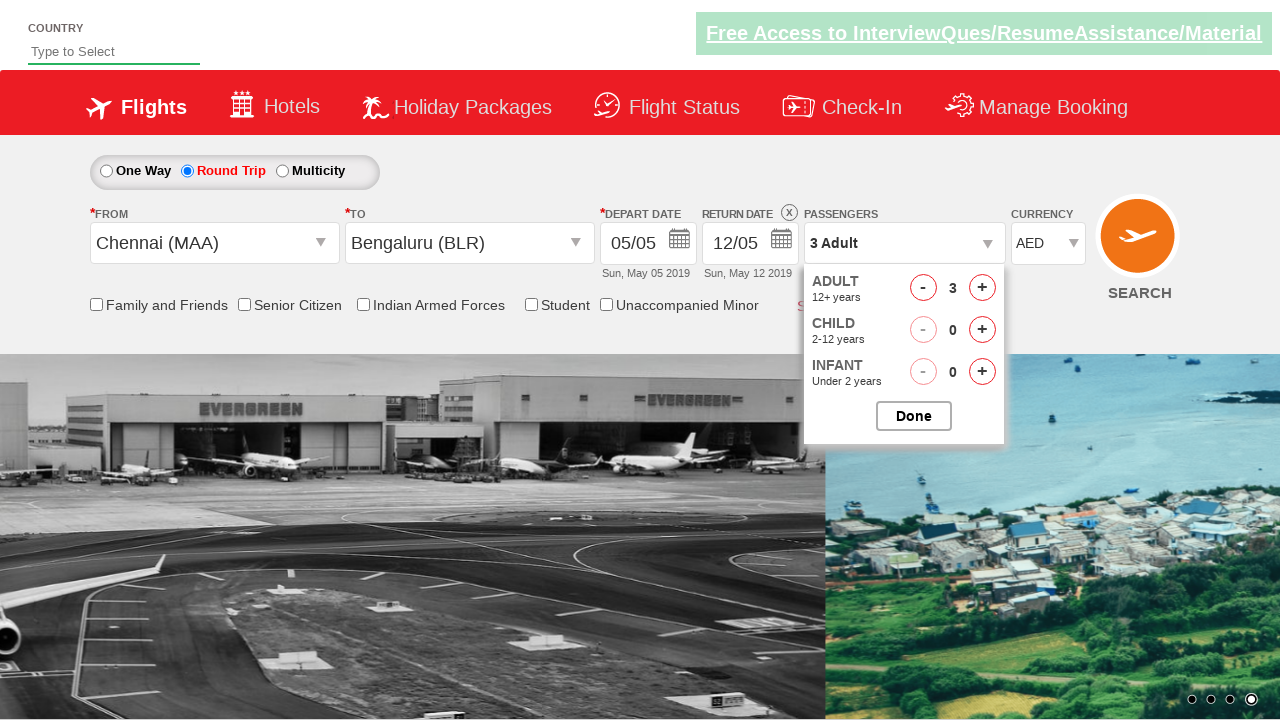

Added adult passenger 3 at (982, 288) on xpath=//div[@class='ad-row']/div[2]/span/following-sibling::span[2]
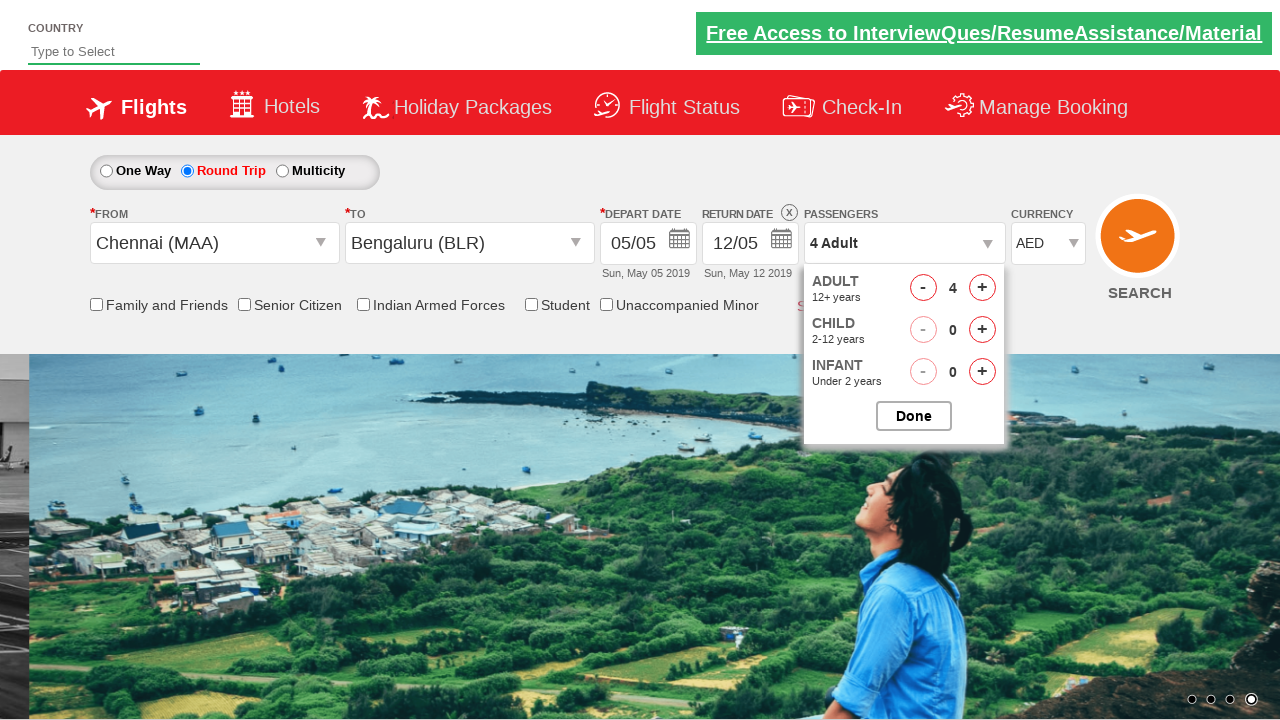

Closed passenger selection panel at (914, 416) on #btnclosepaxoption
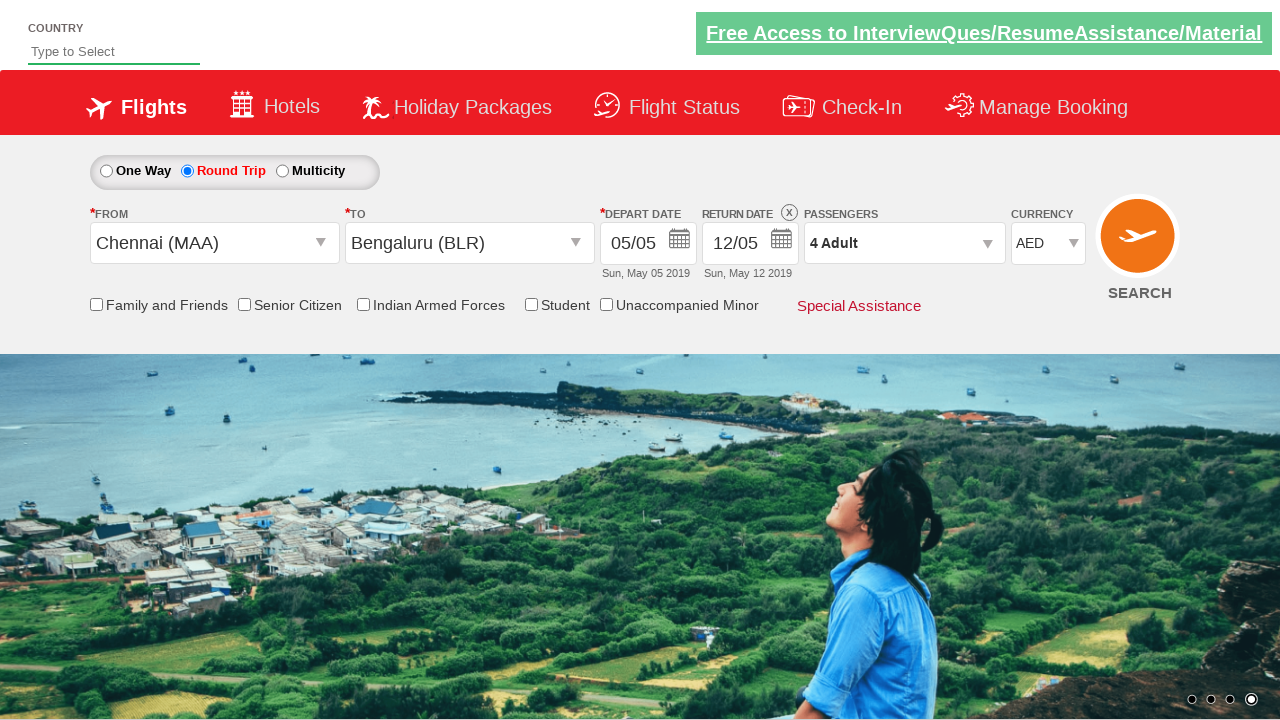

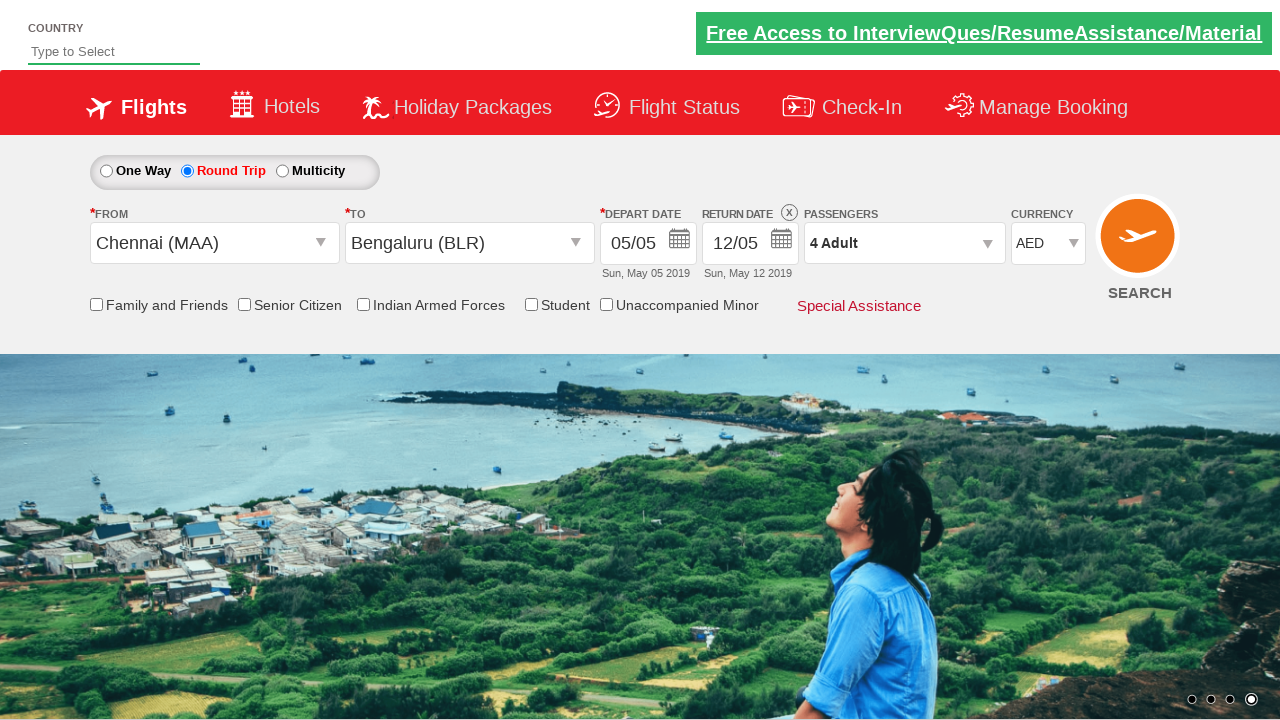